Tests that the Ajio e-commerce homepage loads successfully by navigating to the site and waiting for the page to render.

Starting URL: https://www.ajio.com/

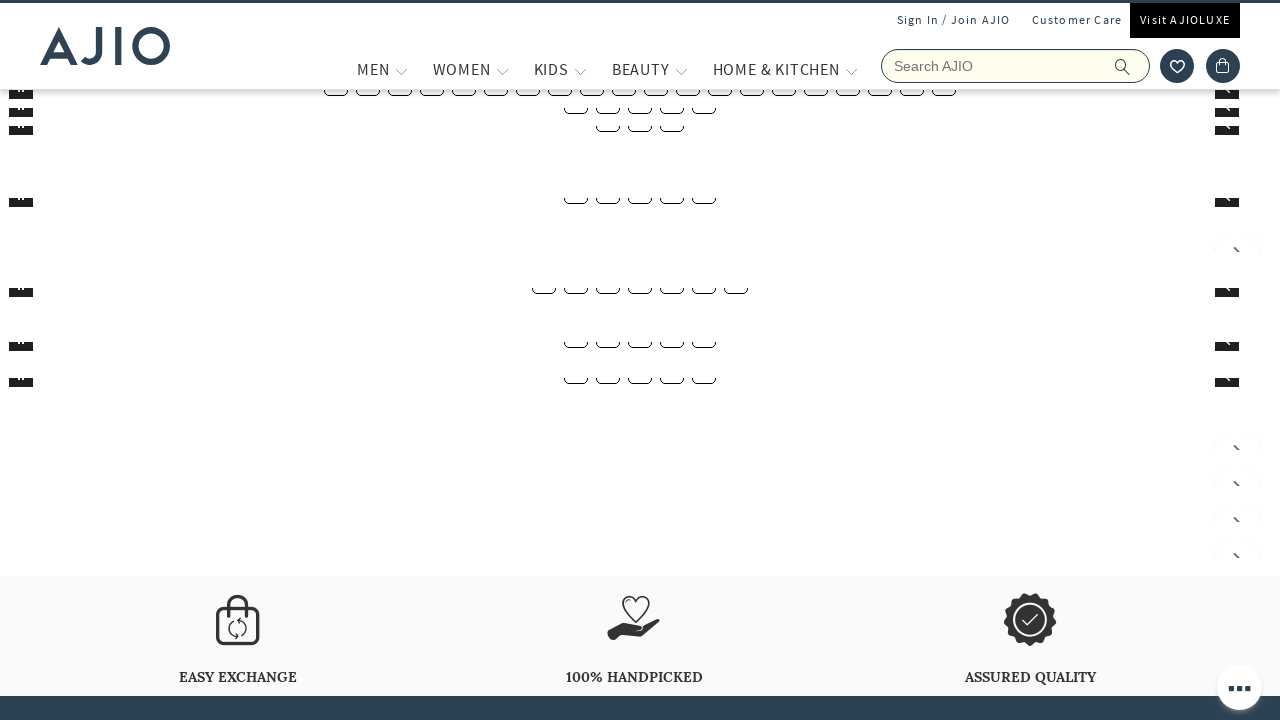

Navigated to Ajio homepage at https://www.ajio.com/
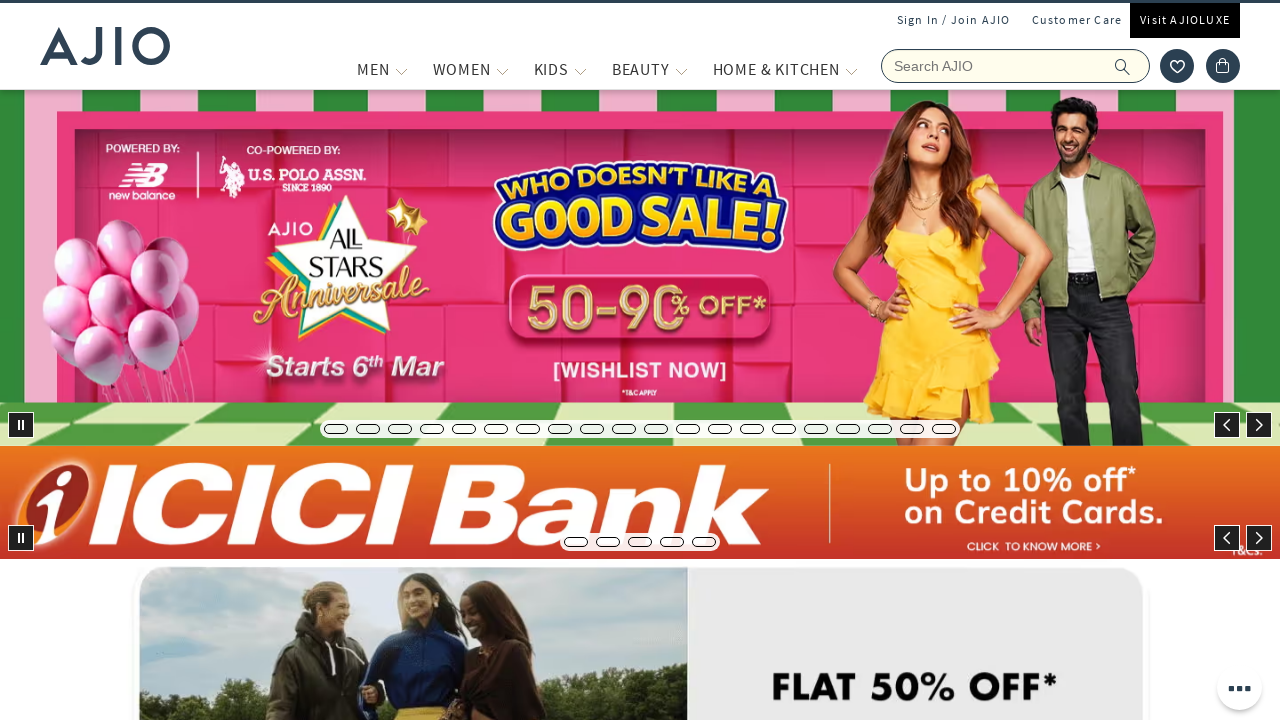

Page DOM content loaded successfully
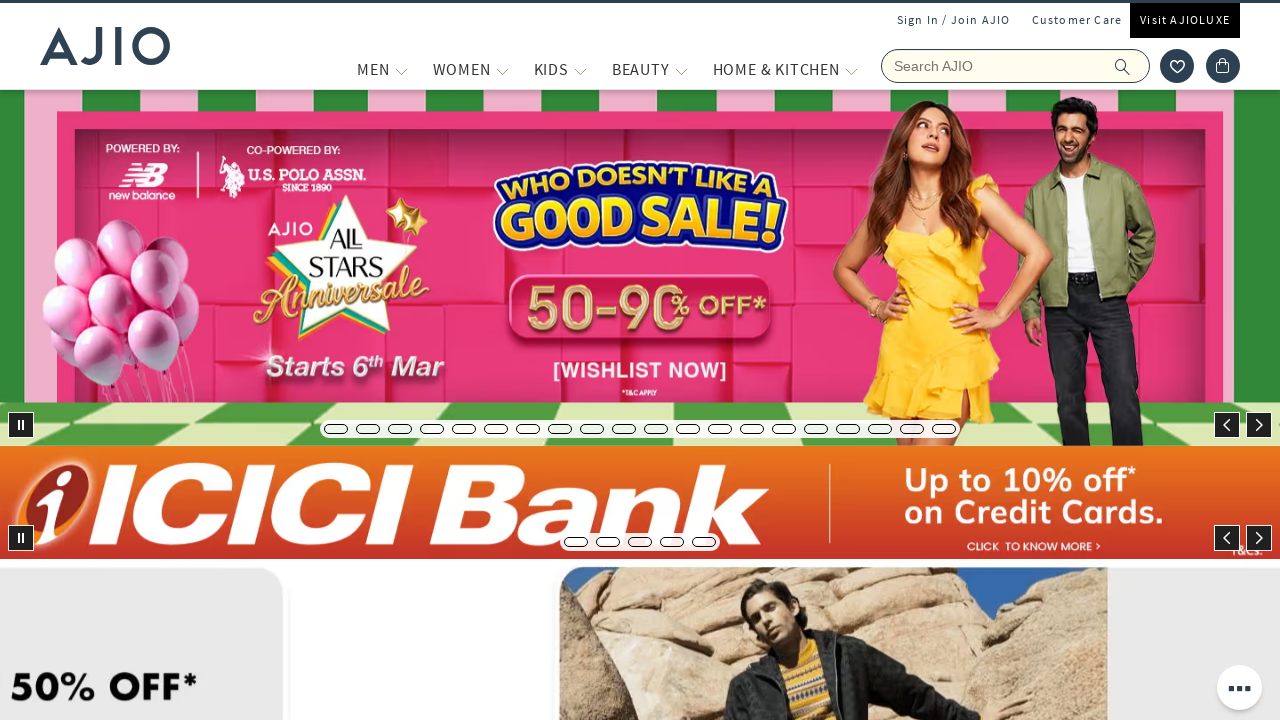

Body element found, page has rendered
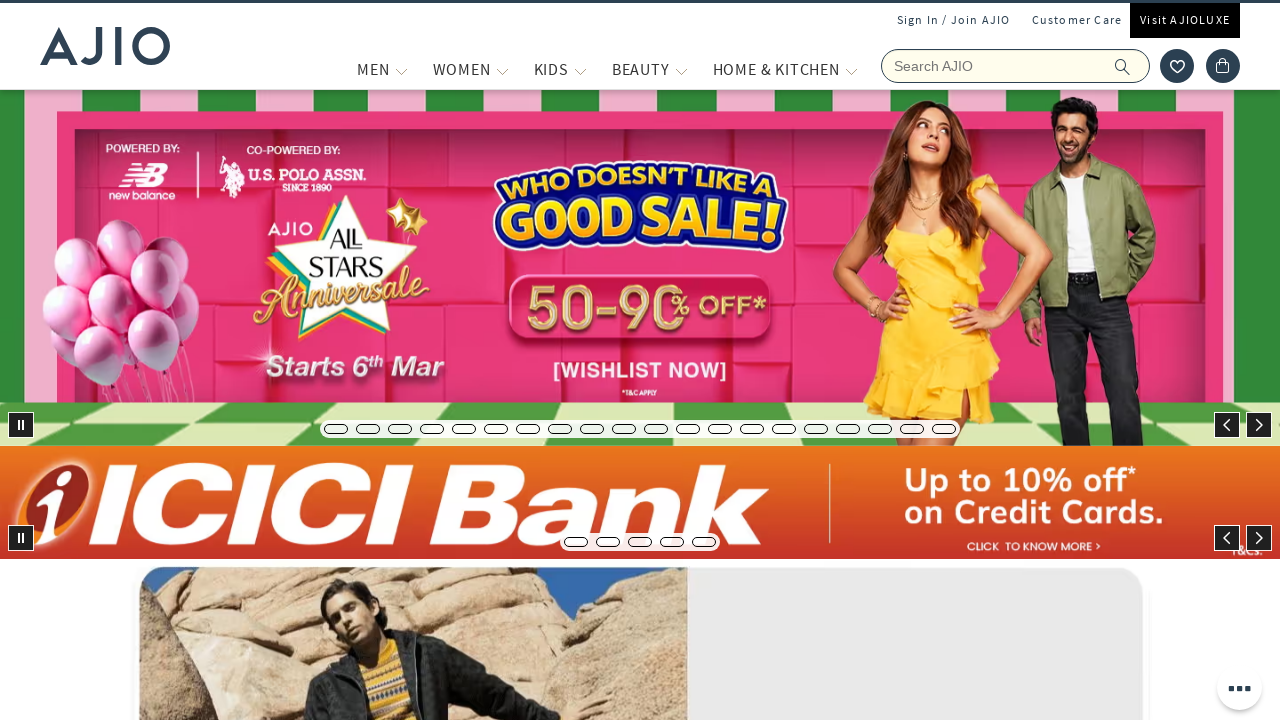

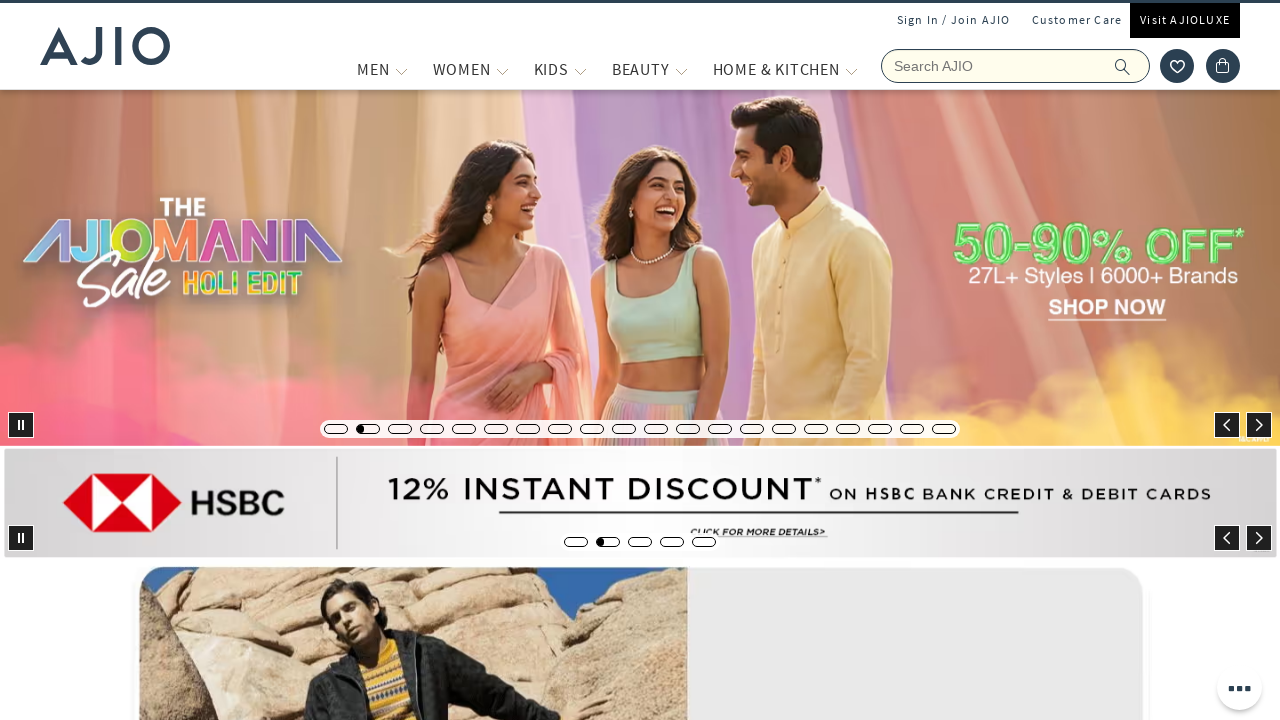